Tests that whitespace is trimmed from edited todo text

Starting URL: https://demo.playwright.dev/todomvc

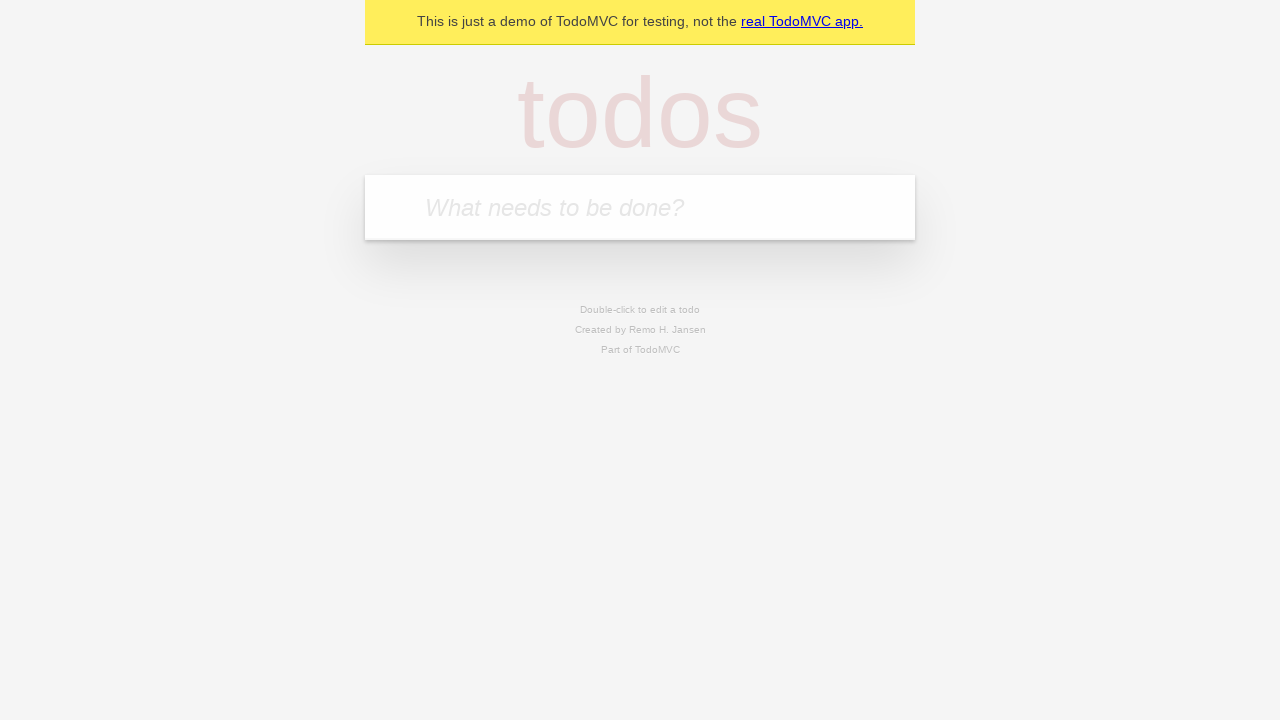

Located the new todo input field
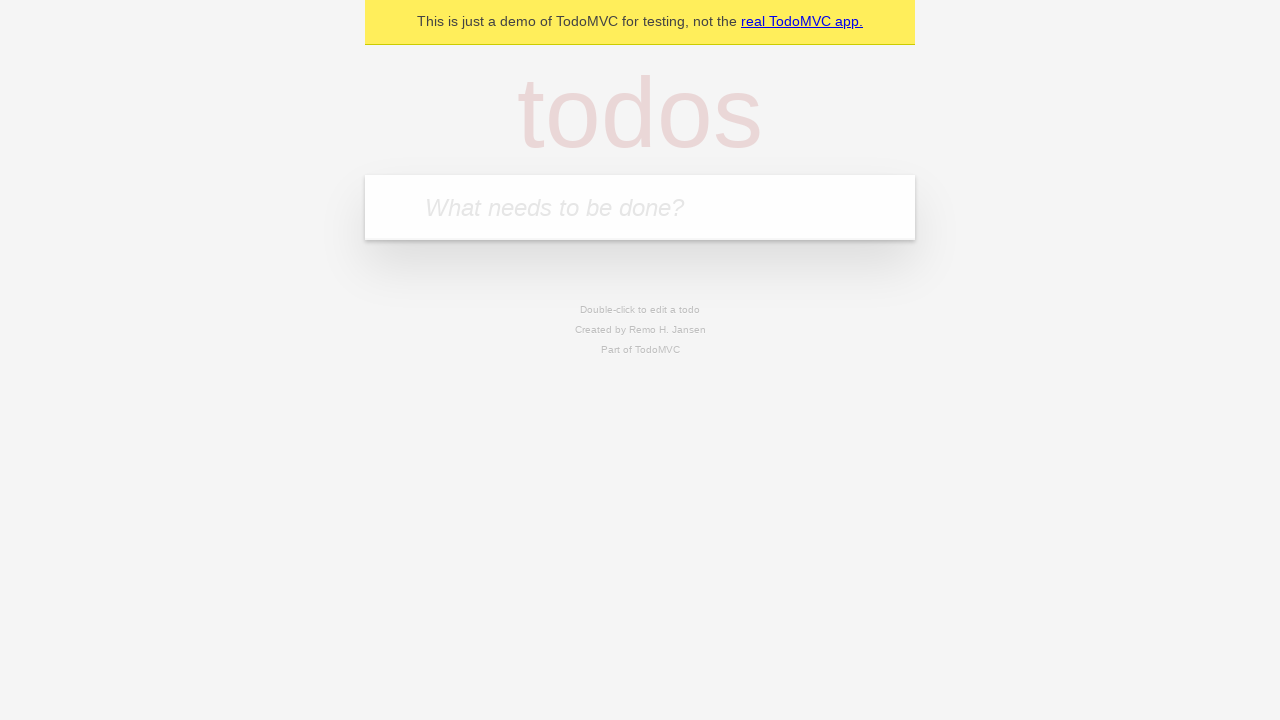

Filled todo input with 'buy some cheese' on internal:attr=[placeholder="What needs to be done?"i]
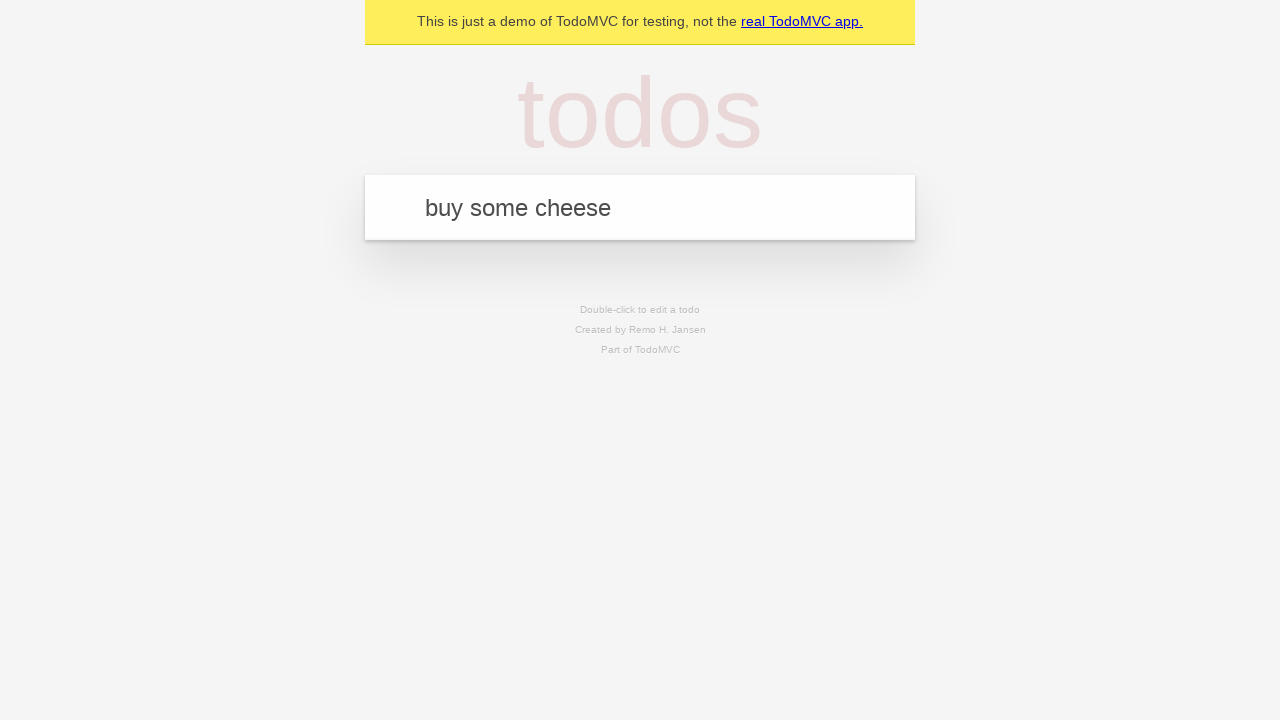

Pressed Enter to create todo 'buy some cheese' on internal:attr=[placeholder="What needs to be done?"i]
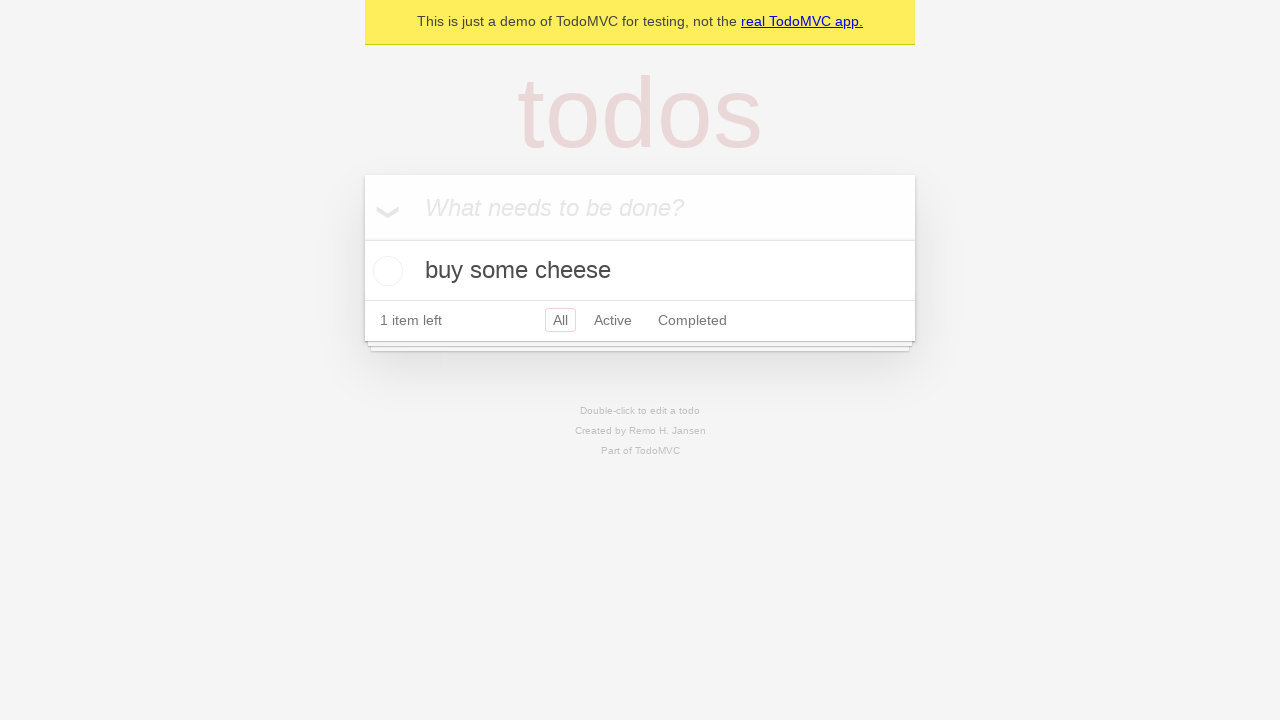

Filled todo input with 'feed the cat' on internal:attr=[placeholder="What needs to be done?"i]
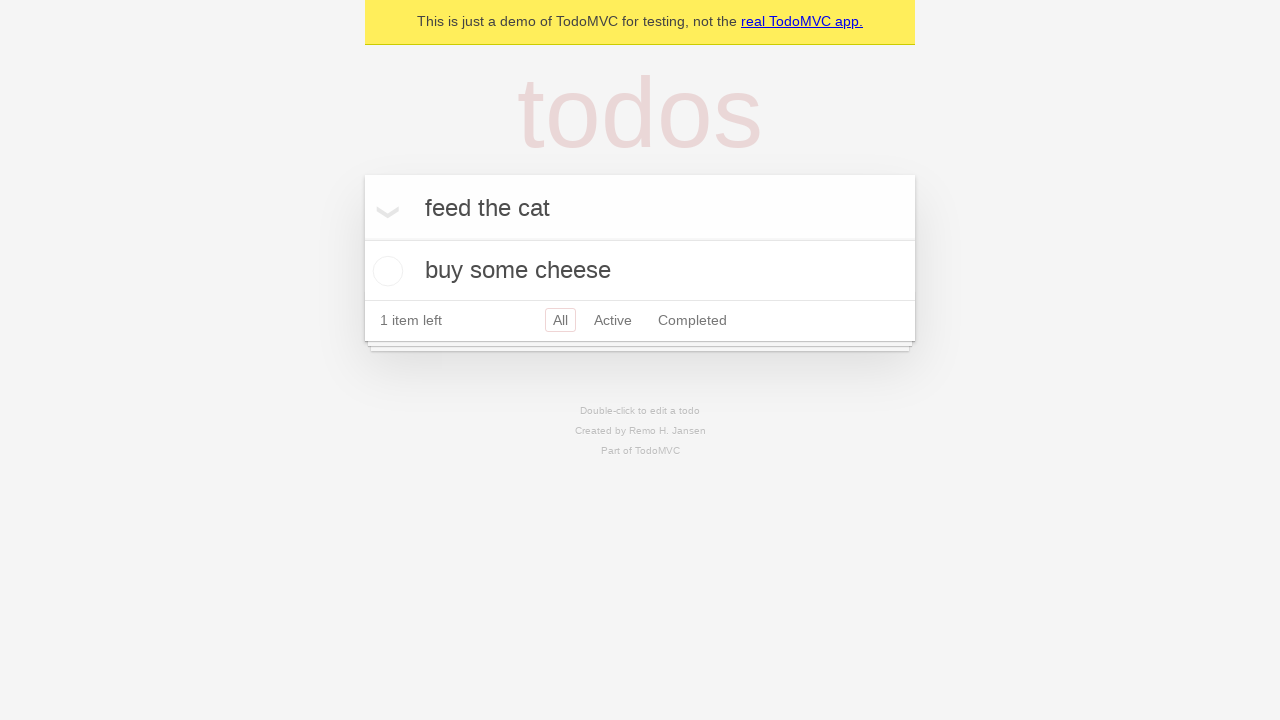

Pressed Enter to create todo 'feed the cat' on internal:attr=[placeholder="What needs to be done?"i]
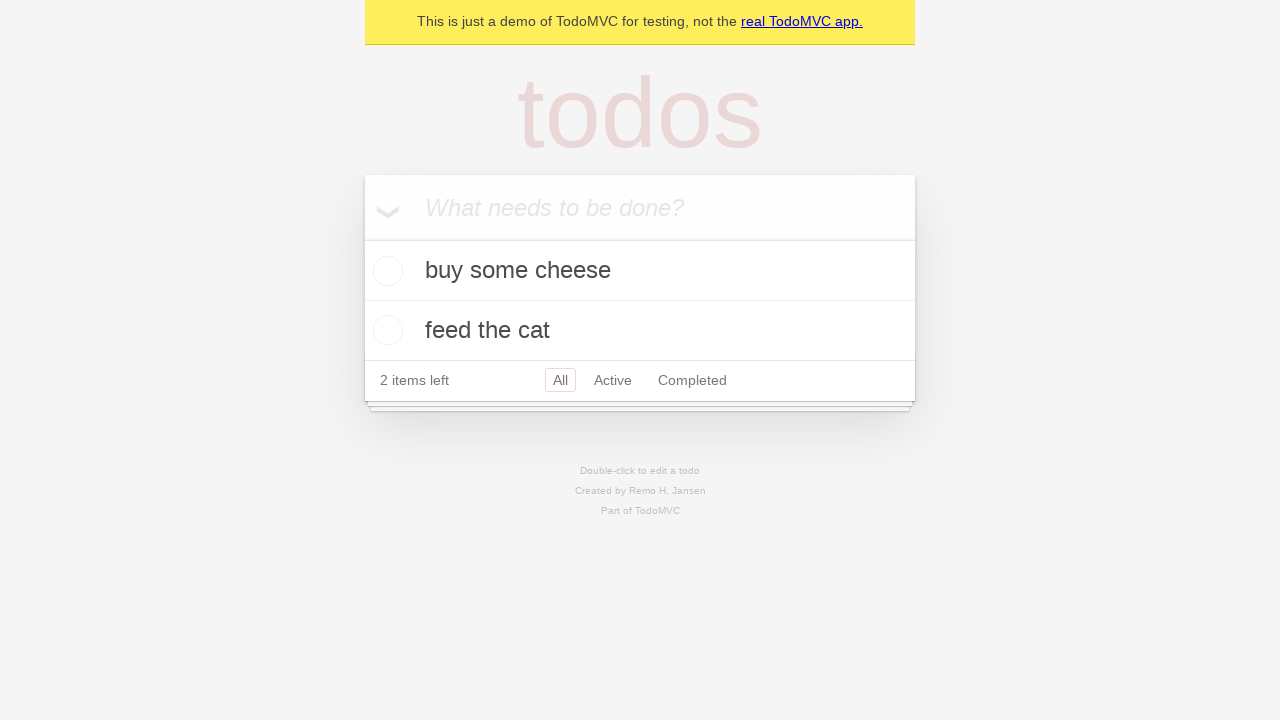

Filled todo input with 'book a doctors appointment' on internal:attr=[placeholder="What needs to be done?"i]
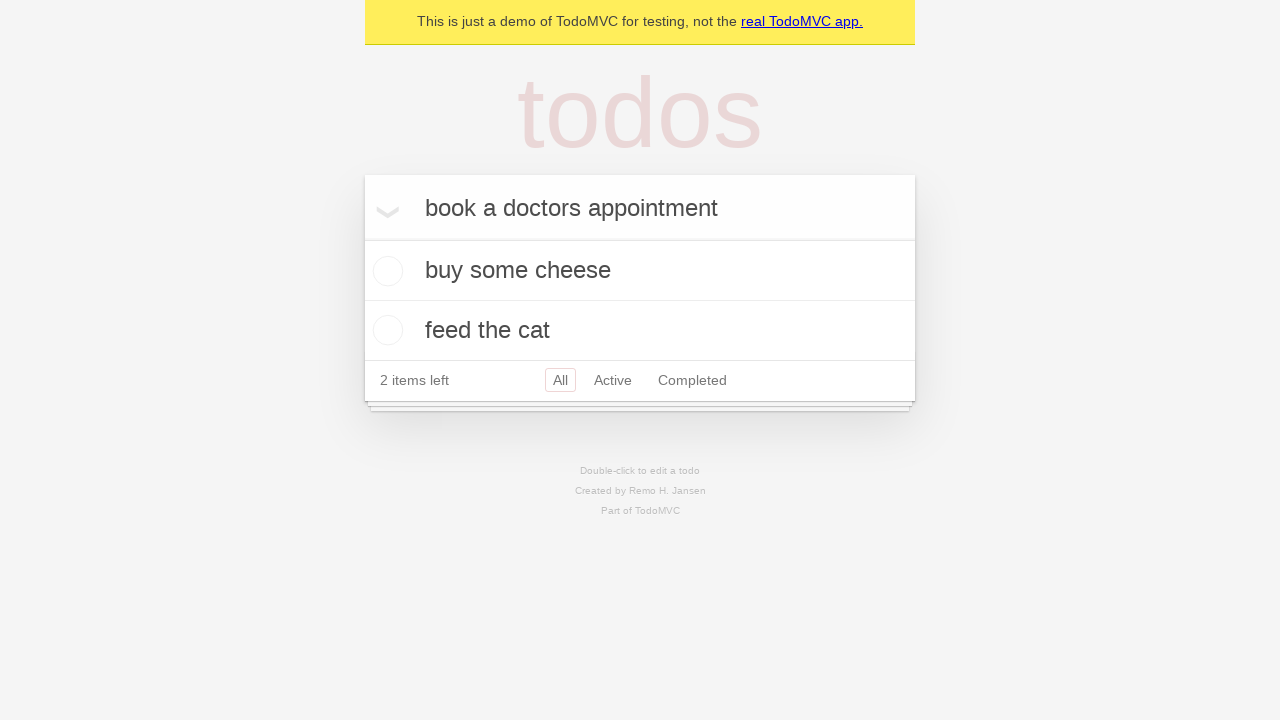

Pressed Enter to create todo 'book a doctors appointment' on internal:attr=[placeholder="What needs to be done?"i]
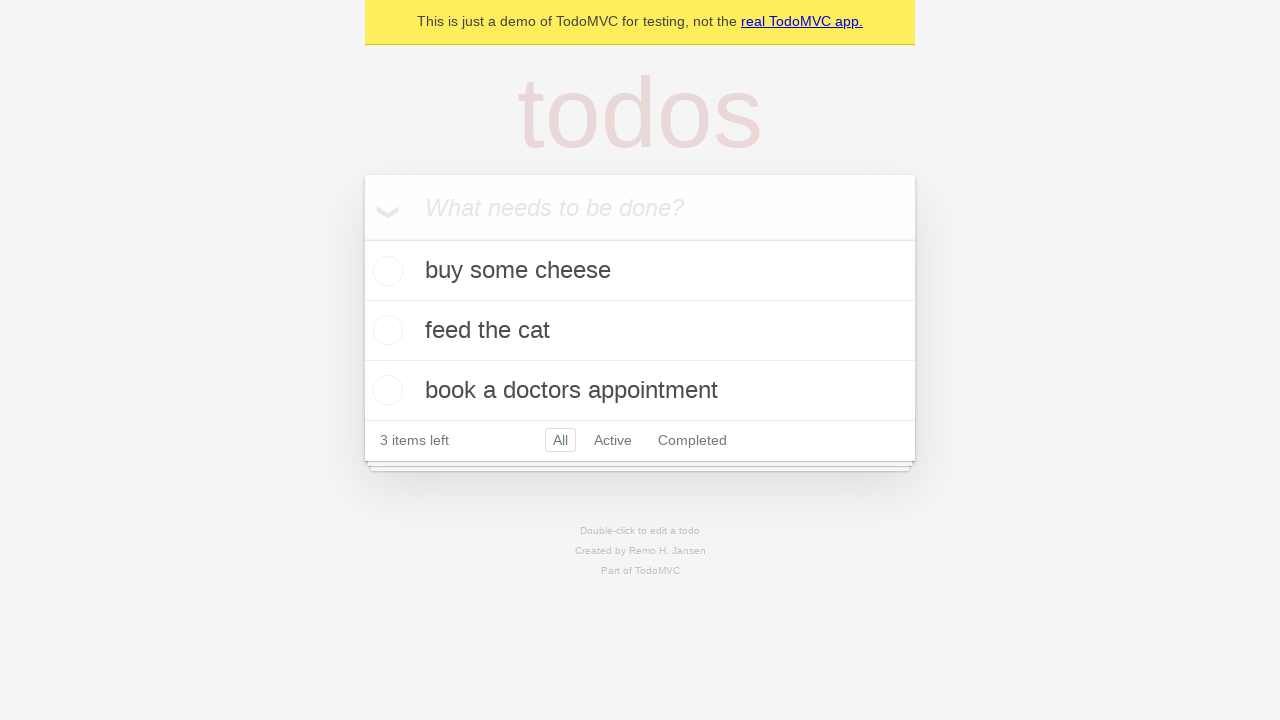

All three todo items loaded
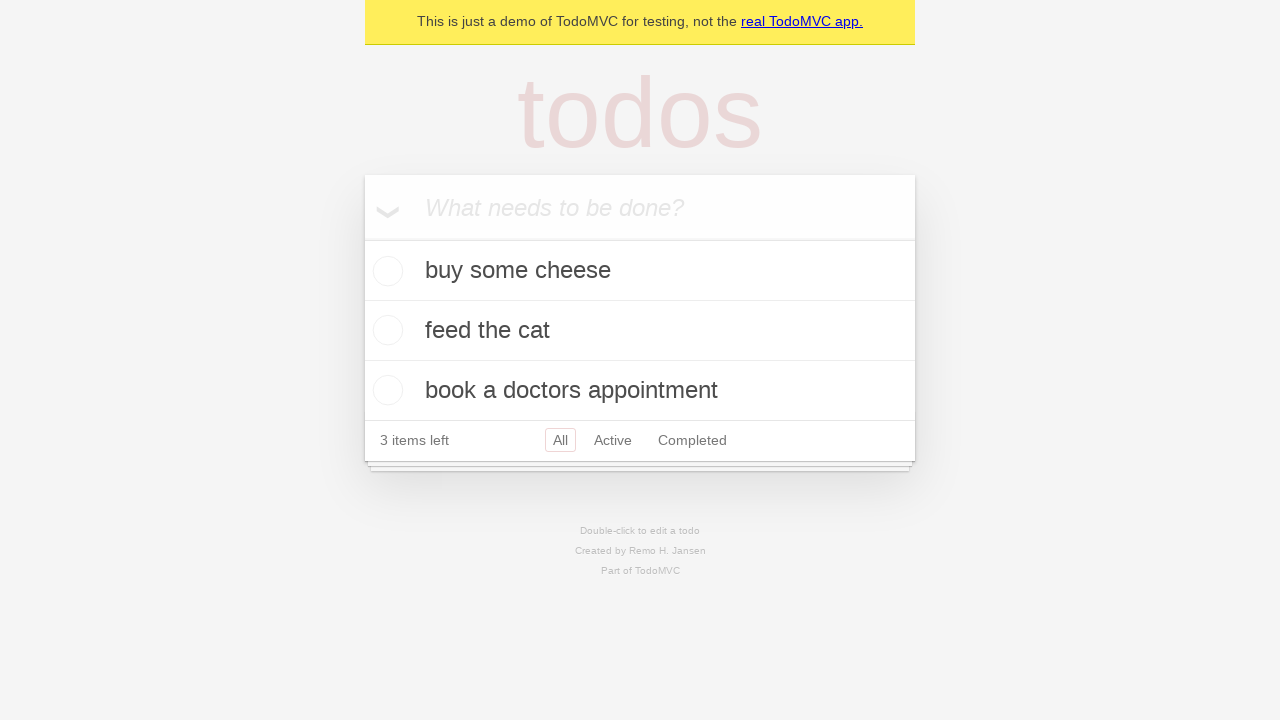

Located the second todo item
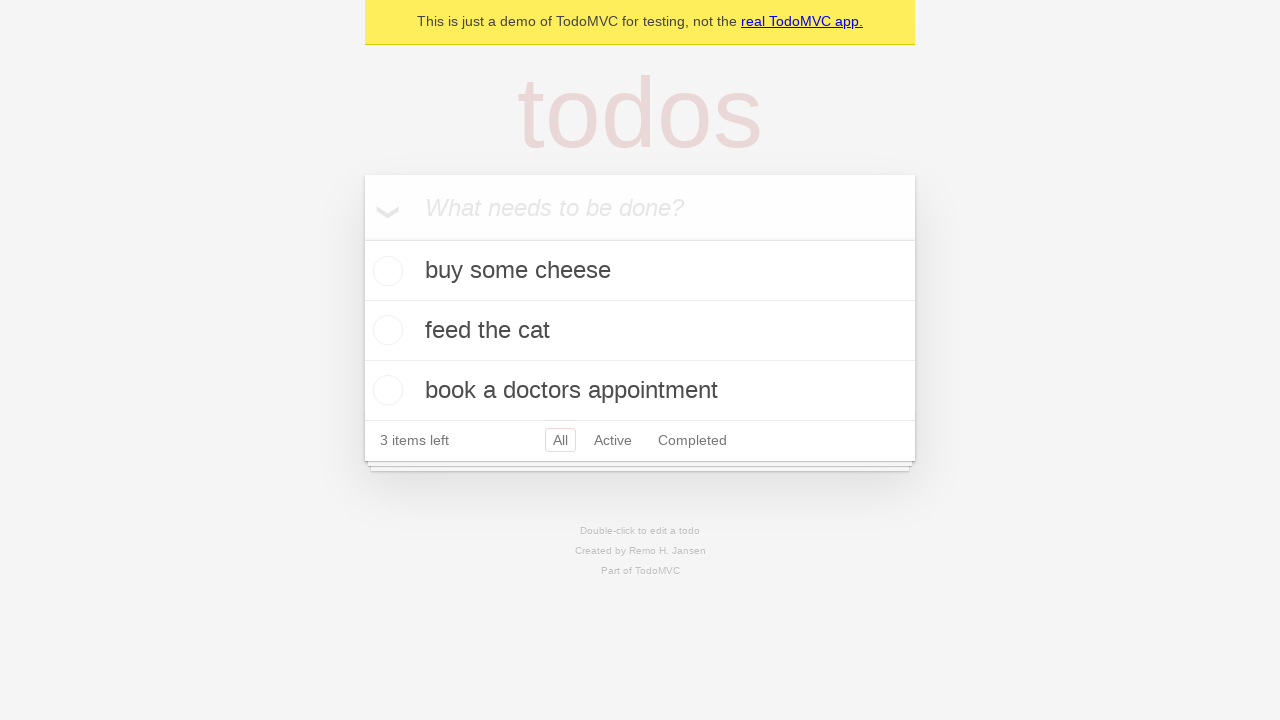

Double-clicked second todo item to enter edit mode at (640, 331) on [data-testid='todo-item'] >> nth=1
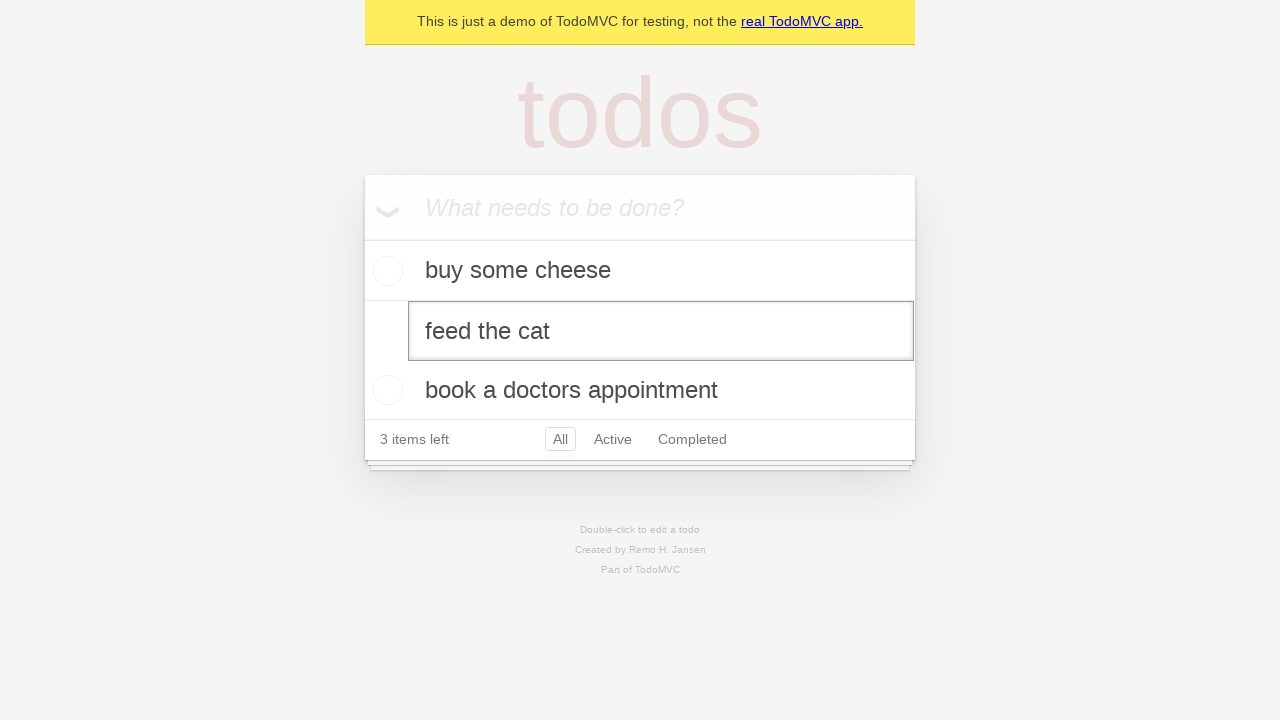

Located the edit textbox
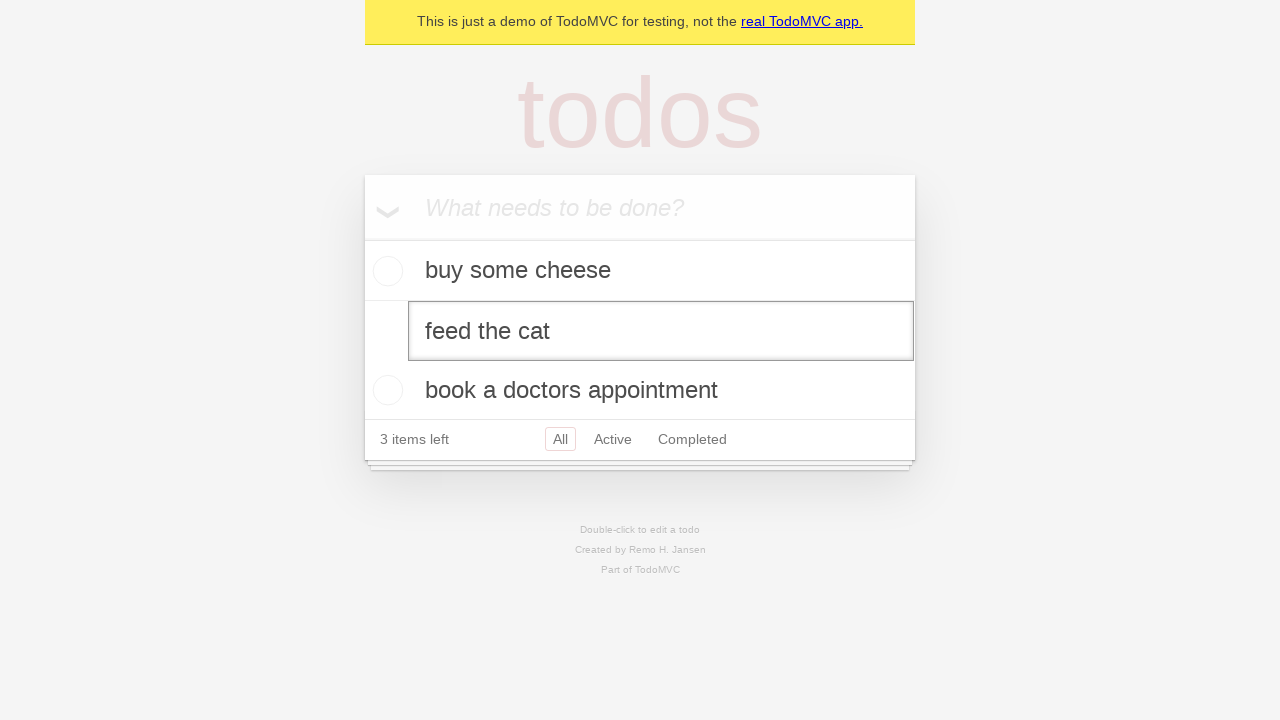

Filled edit box with text containing leading and trailing whitespace on [data-testid='todo-item'] >> nth=1 >> internal:role=textbox[name="Edit"i]
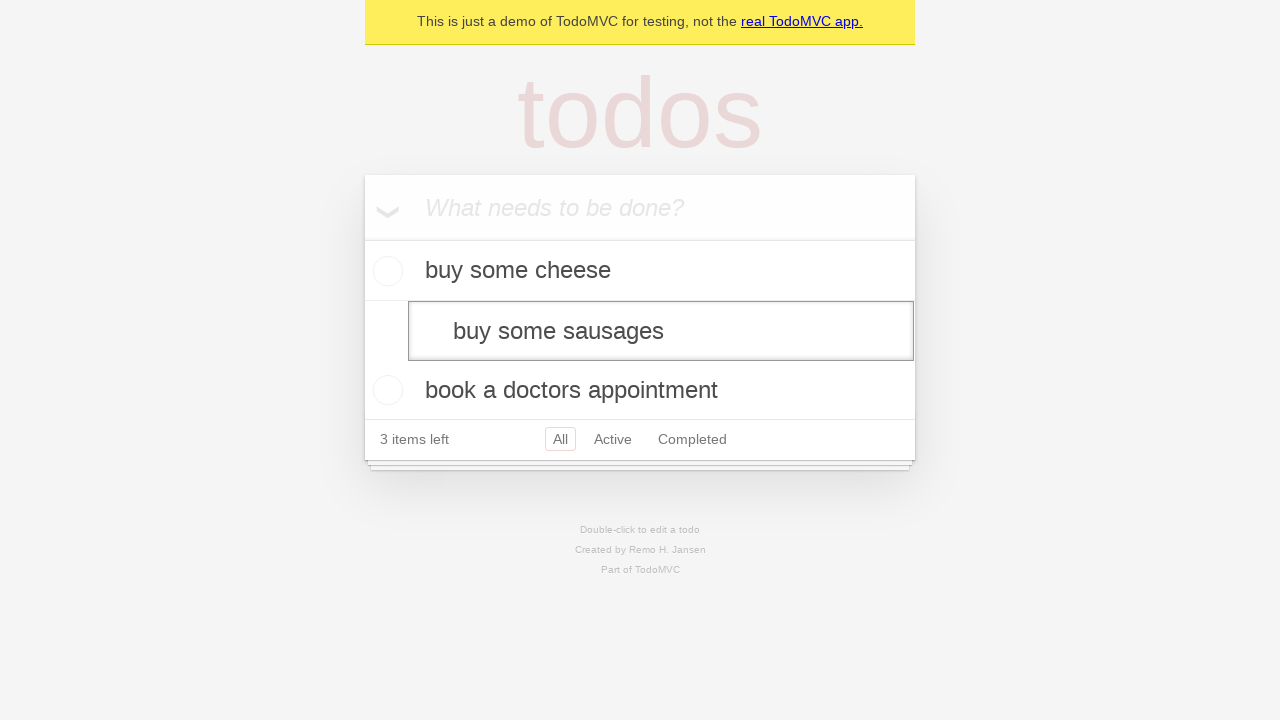

Pressed Enter to save edited todo with trimmed whitespace on [data-testid='todo-item'] >> nth=1 >> internal:role=textbox[name="Edit"i]
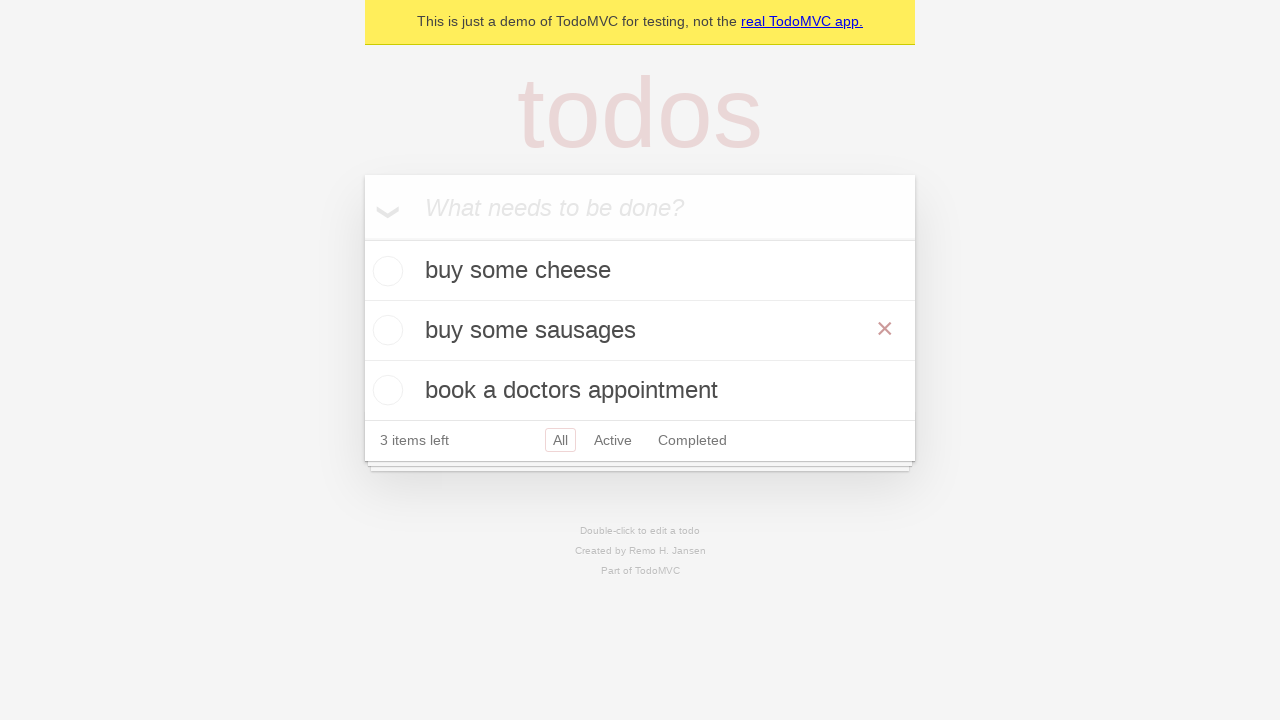

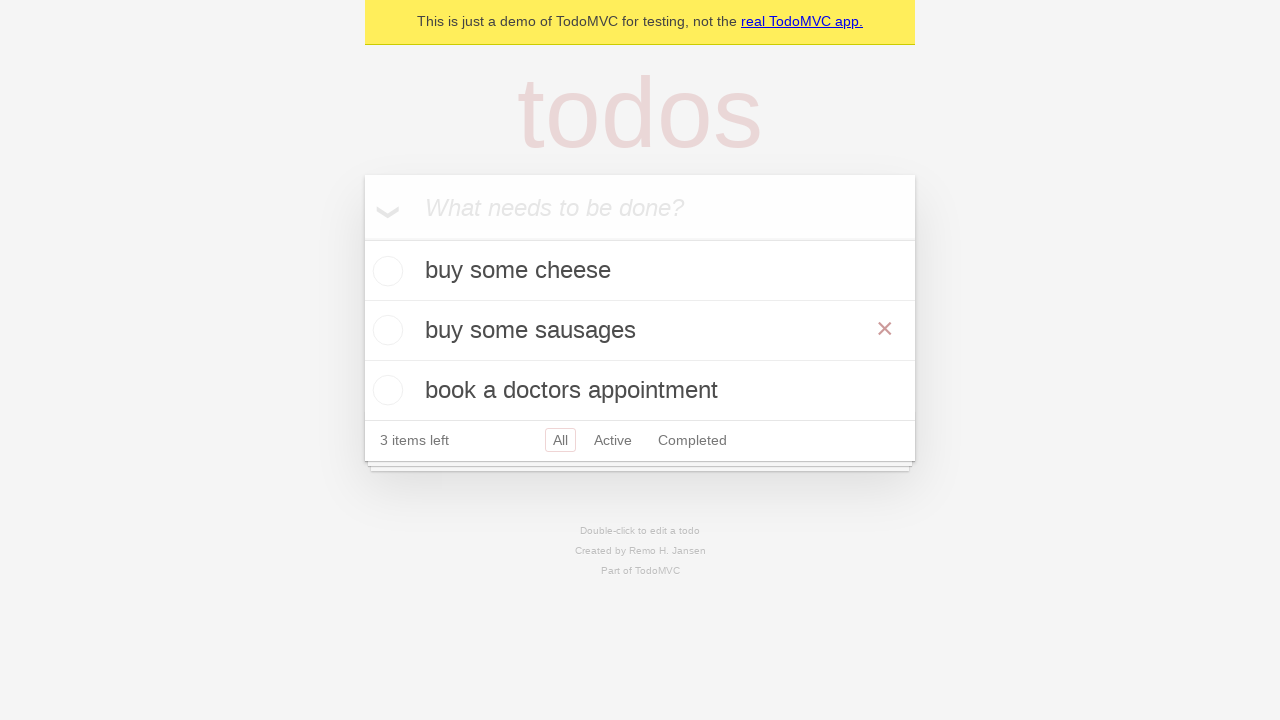